Tests selecting multiple options from a long list multi-select dropdown by visible text

Starting URL: https://www.selenium.dev/selenium/web/selectPage.html

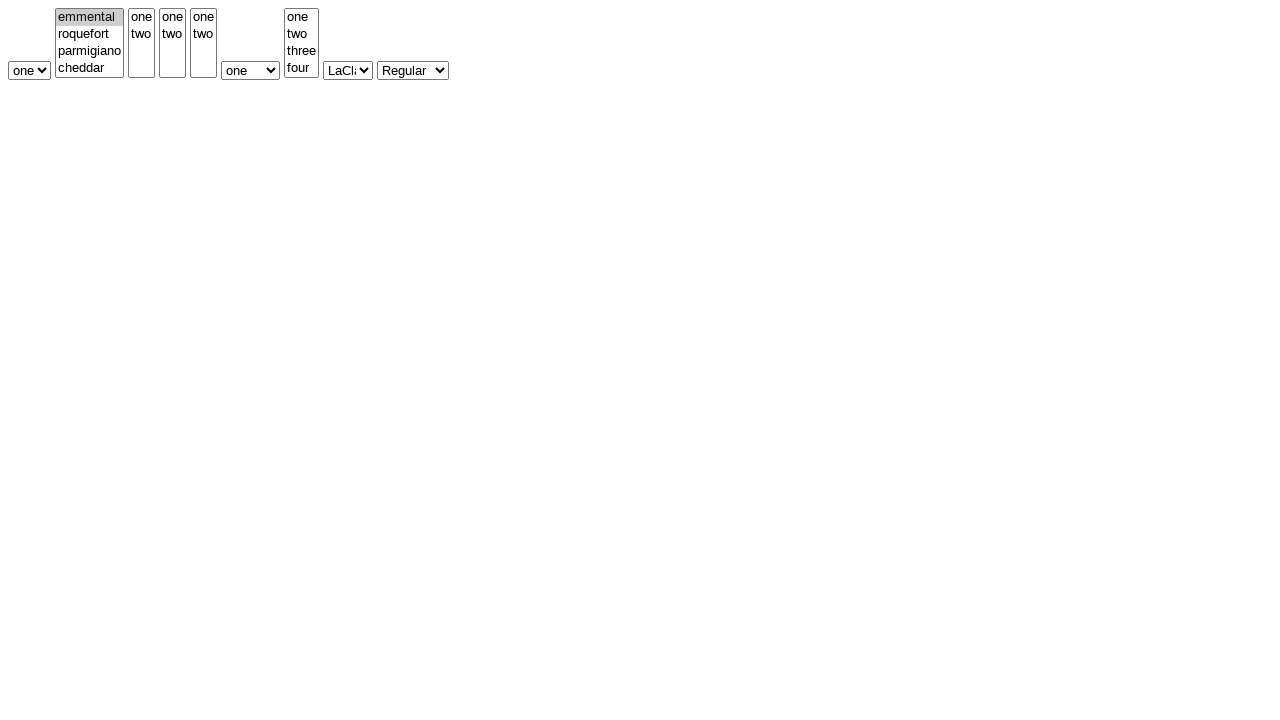

Navigated to select page test URL
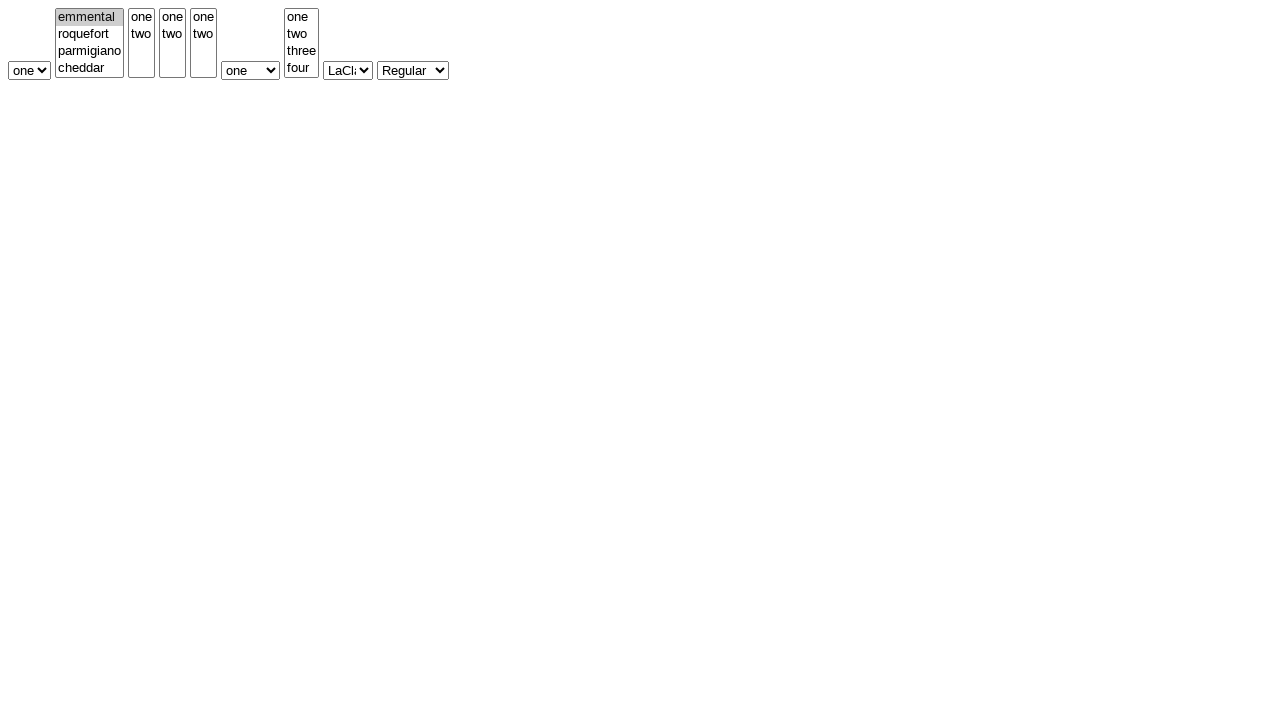

Selected multiple options 'five' and 'six' from long list multi-select dropdown on #selectWithMultipleLongList
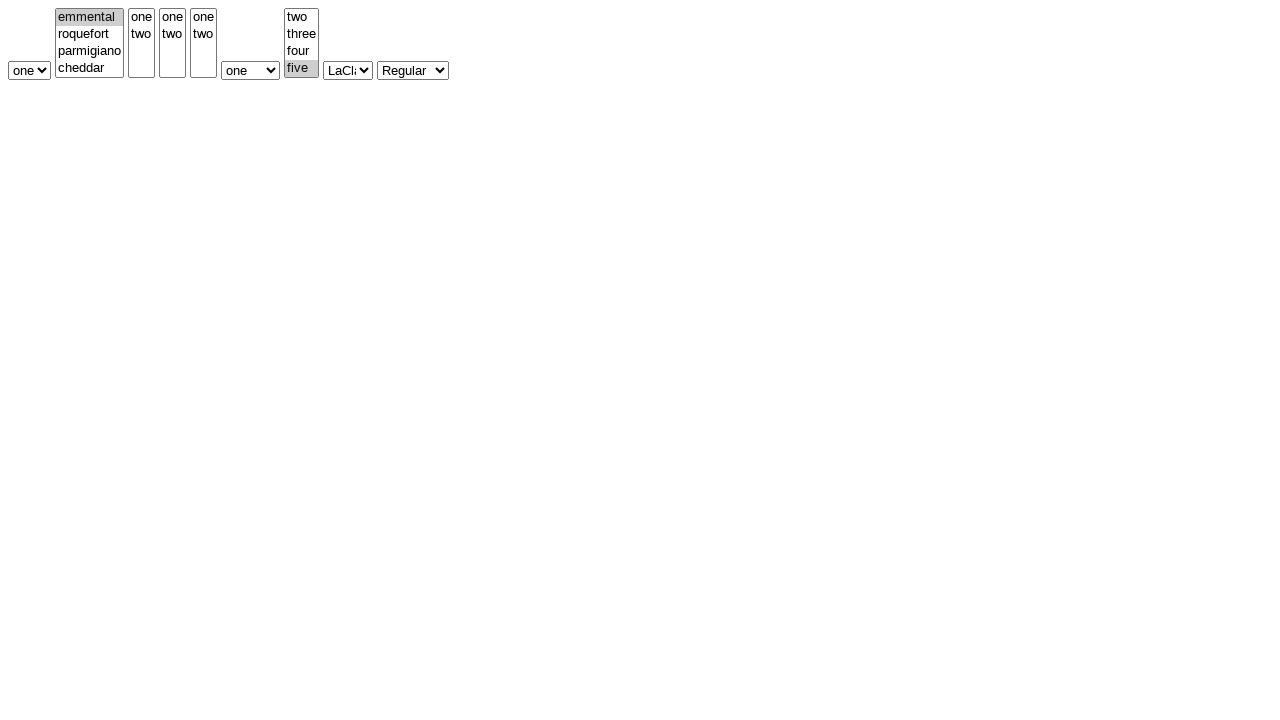

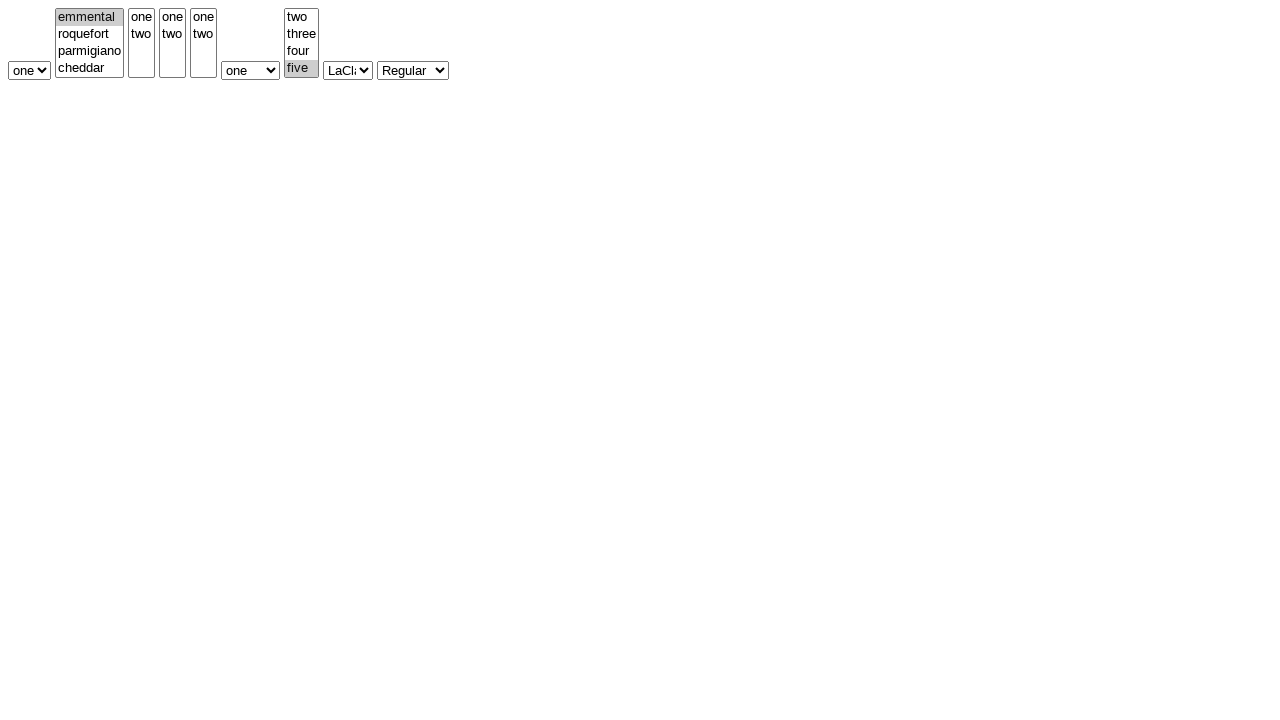